Tests adding multiple specific items (vegetables) to a shopping cart by finding products by name and clicking their "Add to cart" buttons

Starting URL: https://rahulshettyacademy.com/seleniumPractise/

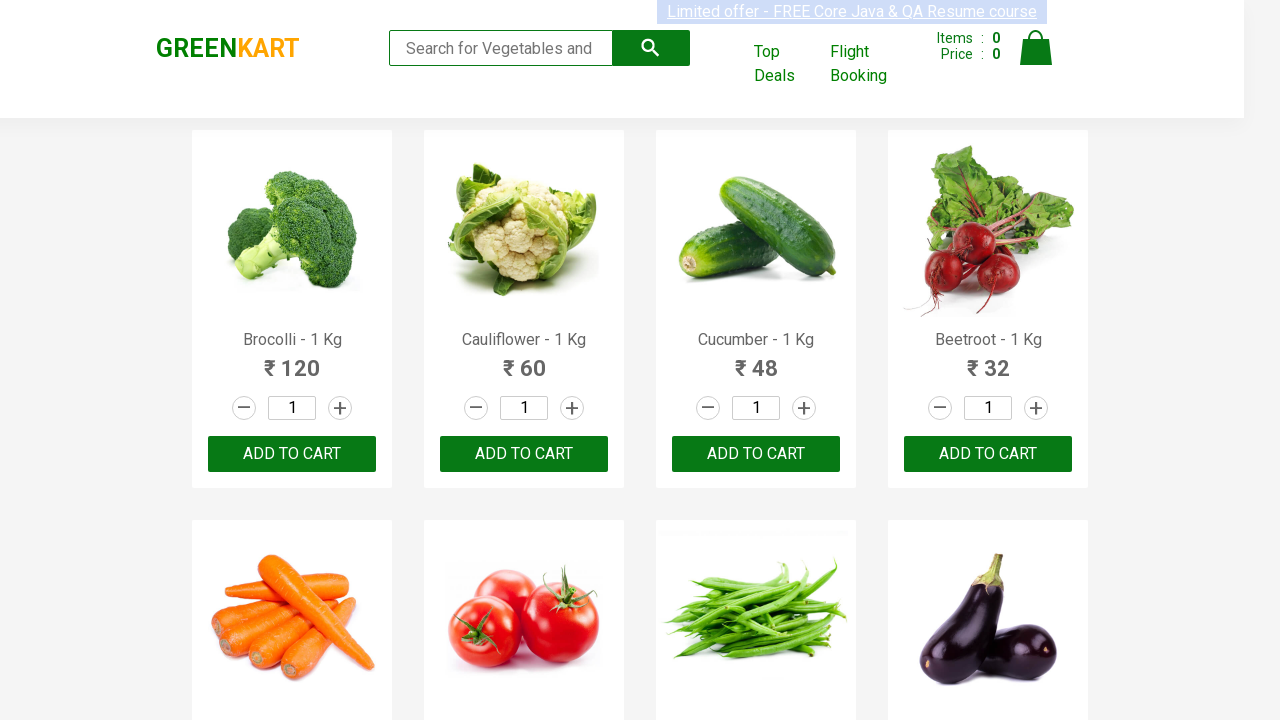

Waited for product names to load
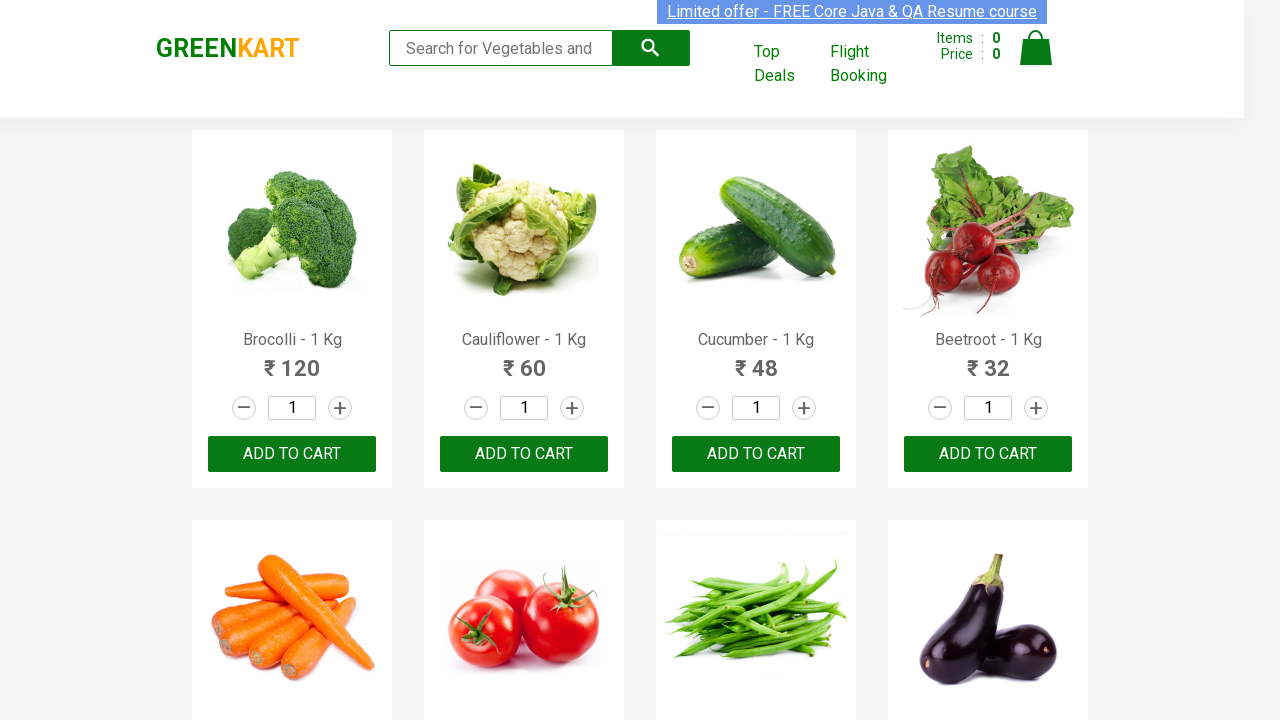

Defined list of vegetables to add to cart: Cucumber, Brocolli, Beetroot, Tomato, Pumpkin
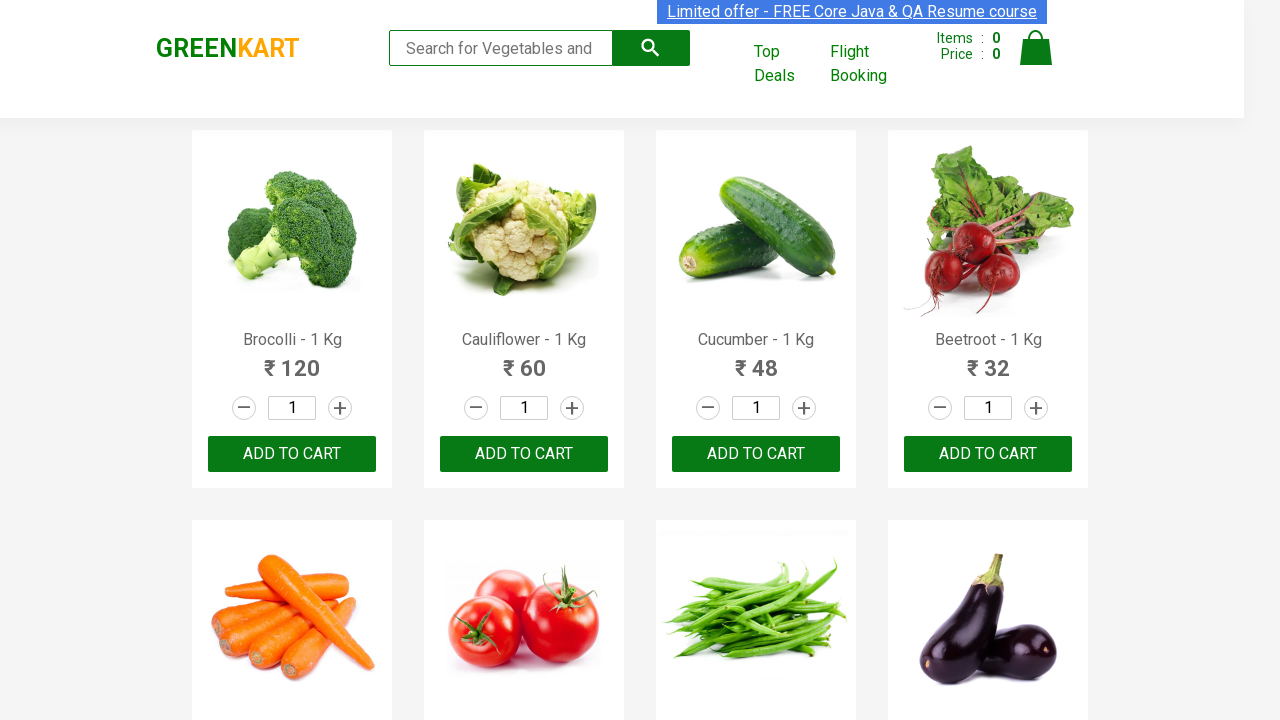

Retrieved all product name elements from the page
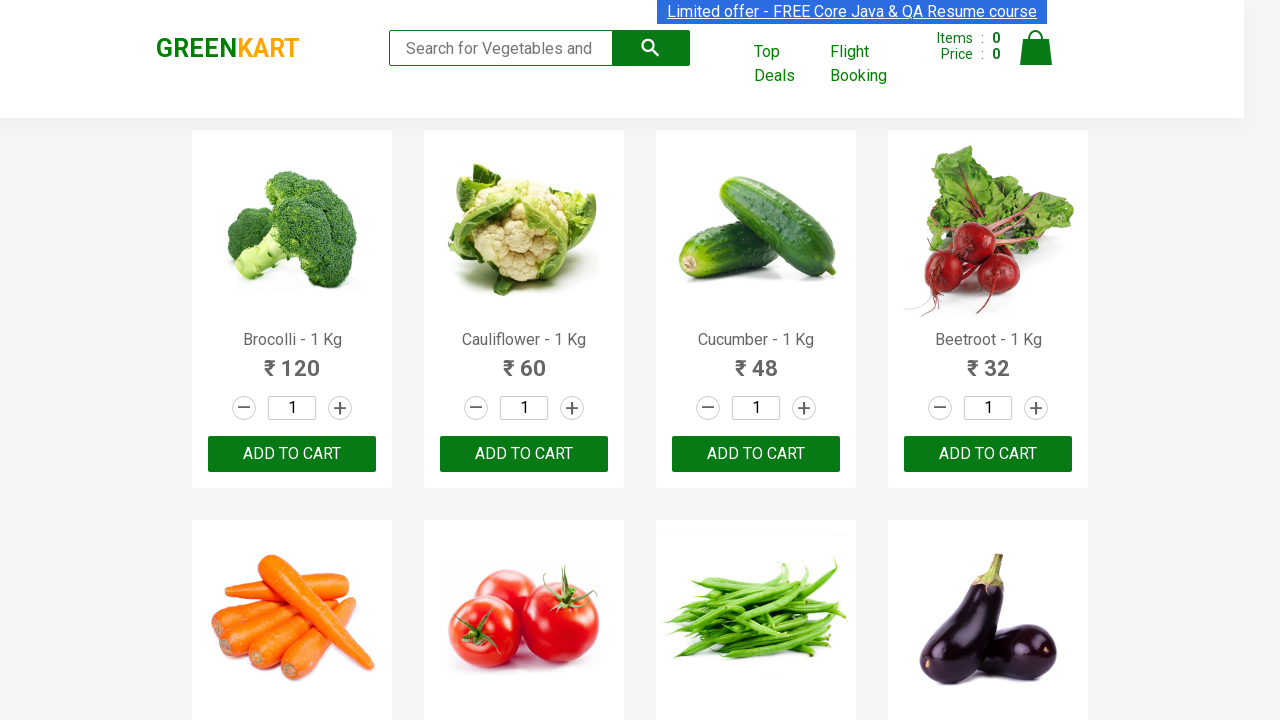

Retrieved all 'Add to cart' buttons from the page
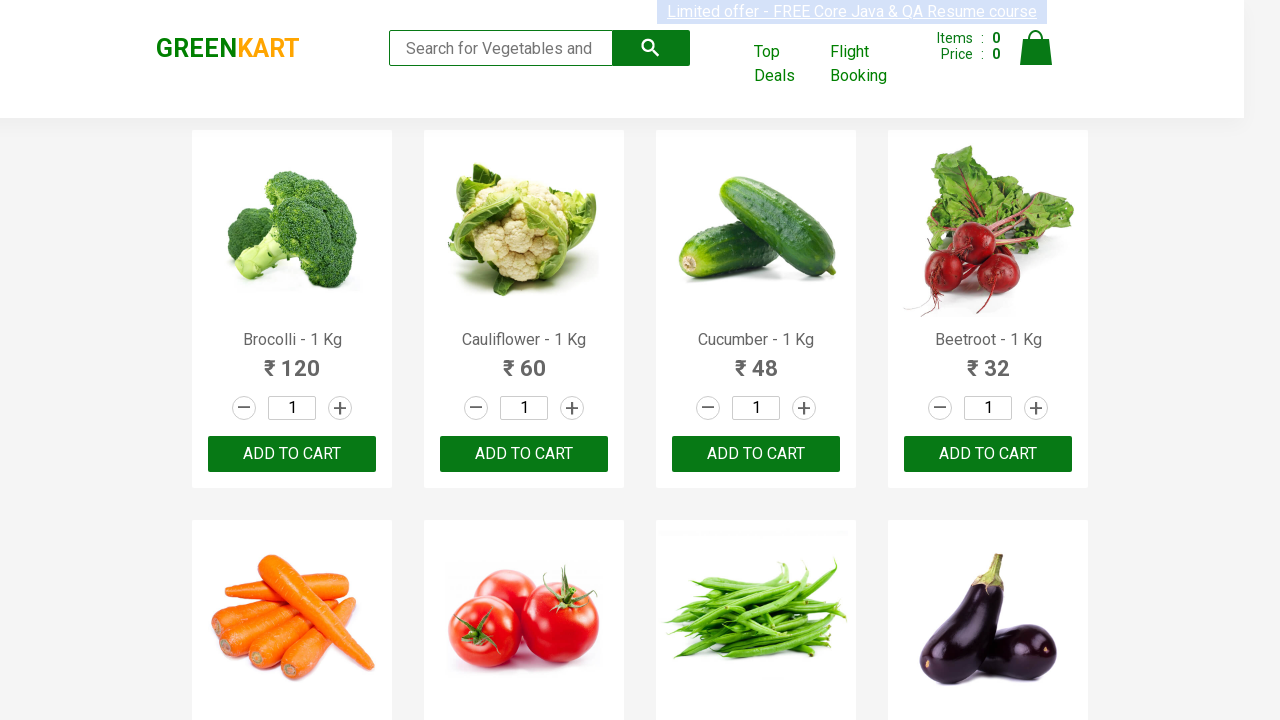

Added 'Brocolli' to shopping cart at (292, 454) on div.product-action button >> nth=0
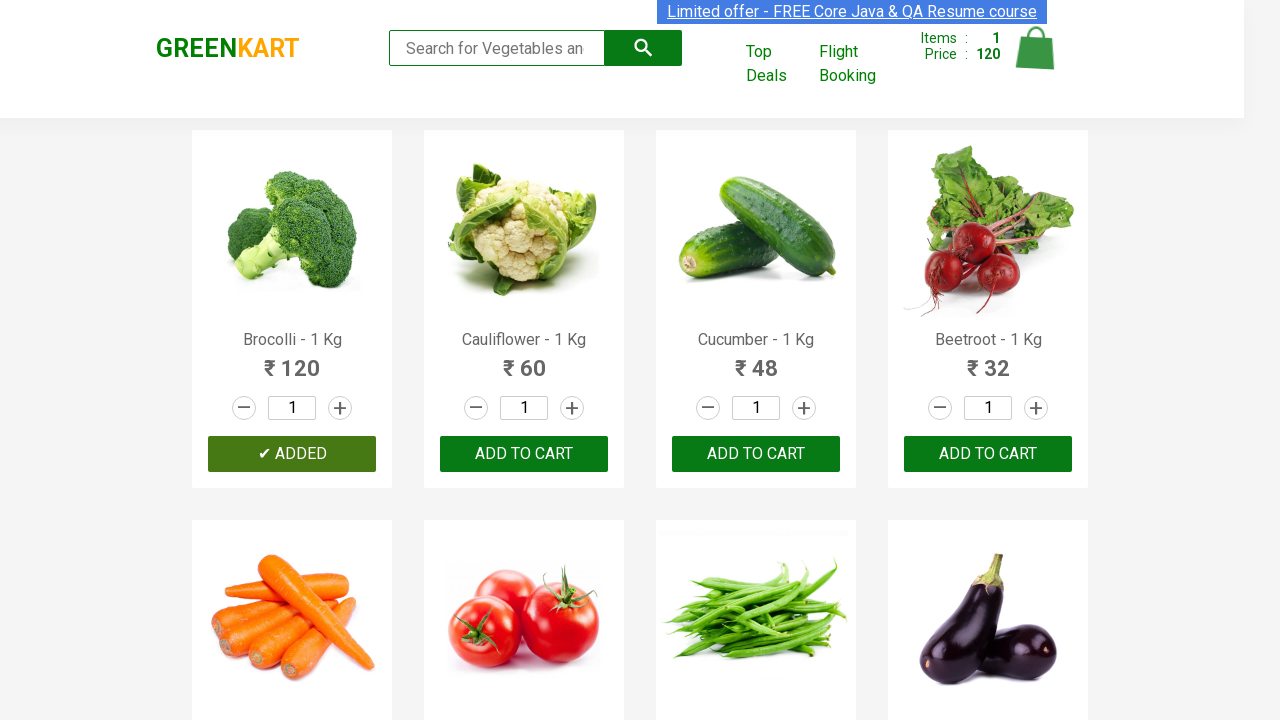

Added 'Cucumber' to shopping cart at (756, 454) on div.product-action button >> nth=2
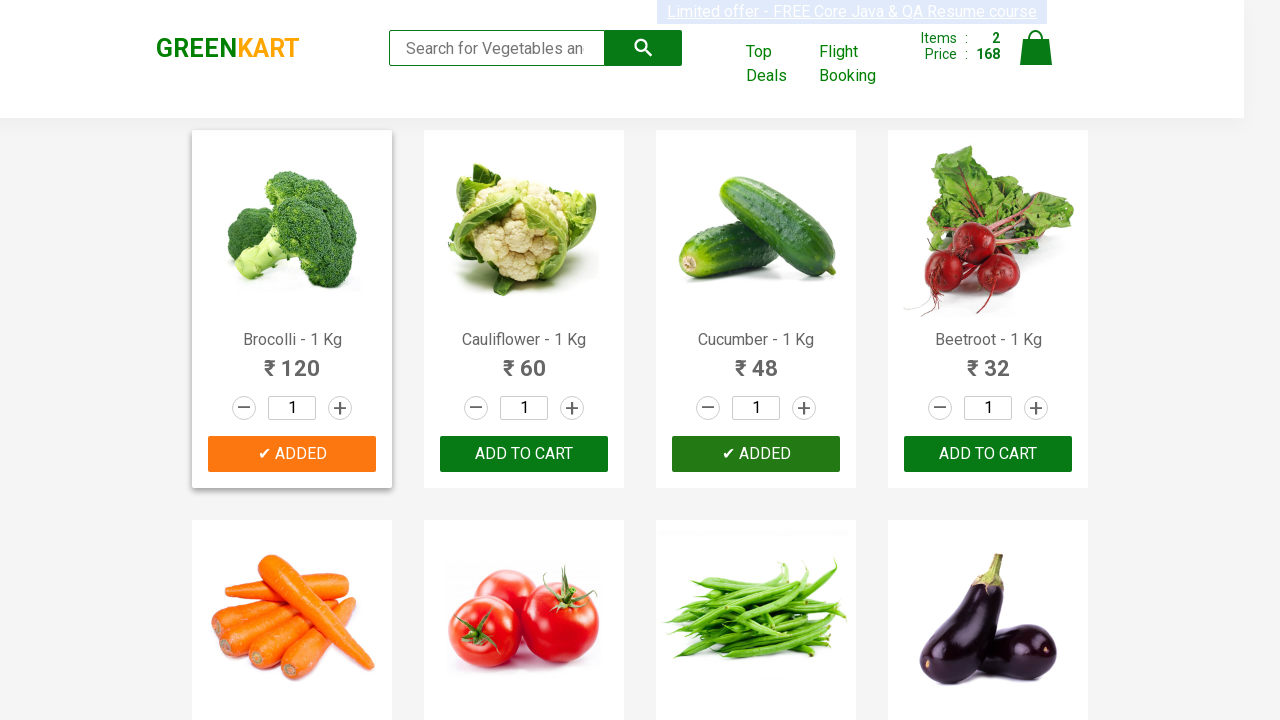

Added 'Beetroot' to shopping cart at (988, 454) on div.product-action button >> nth=3
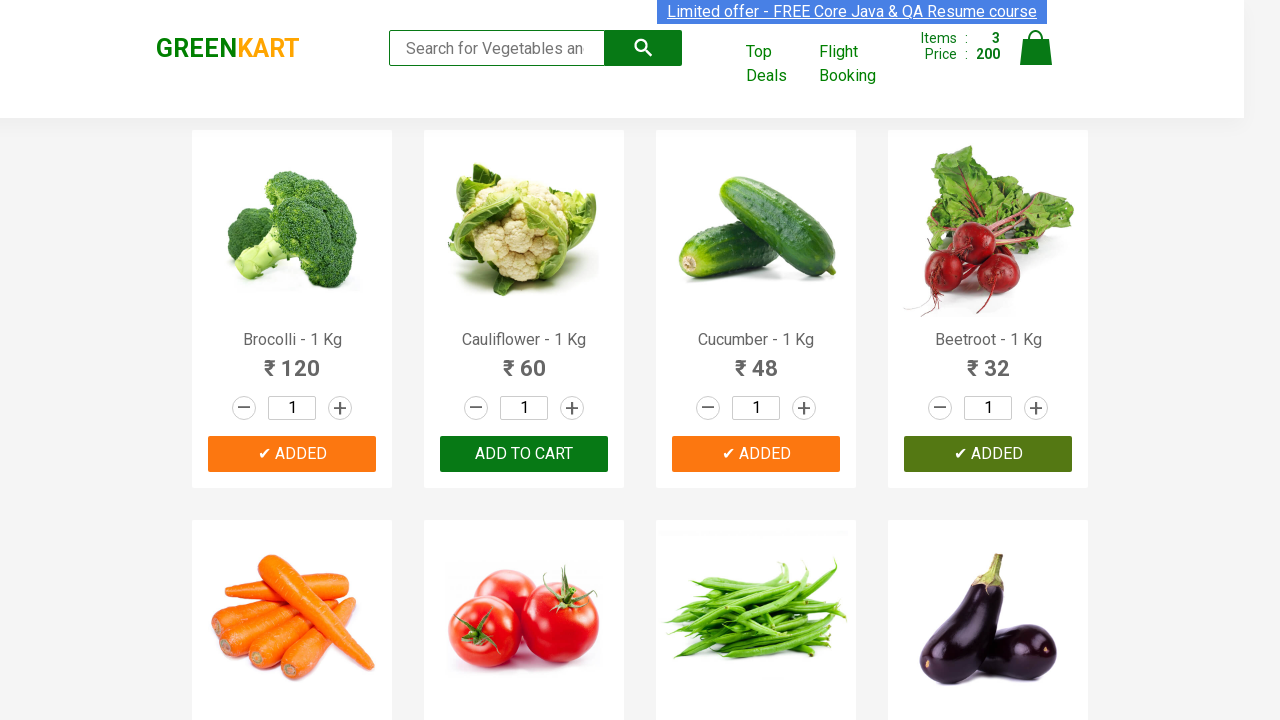

Added 'Tomato' to shopping cart at (524, 360) on div.product-action button >> nth=5
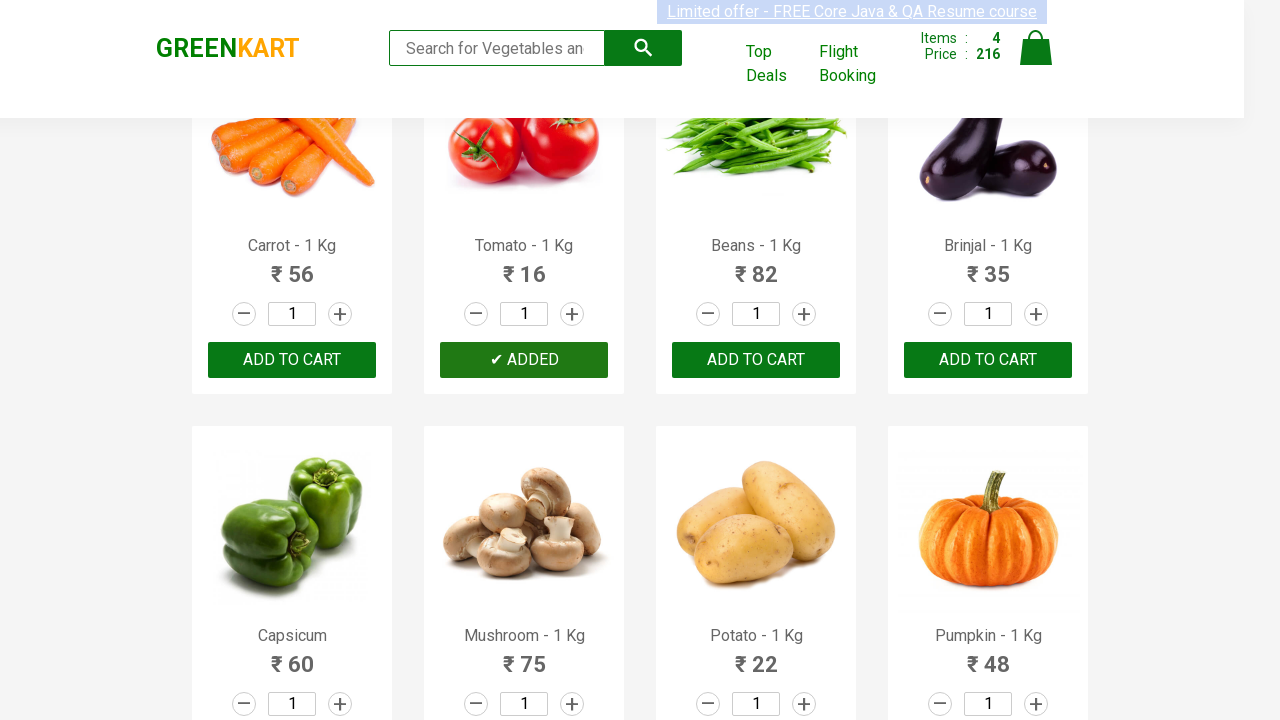

Added 'Pumpkin' to shopping cart at (988, 360) on div.product-action button >> nth=11
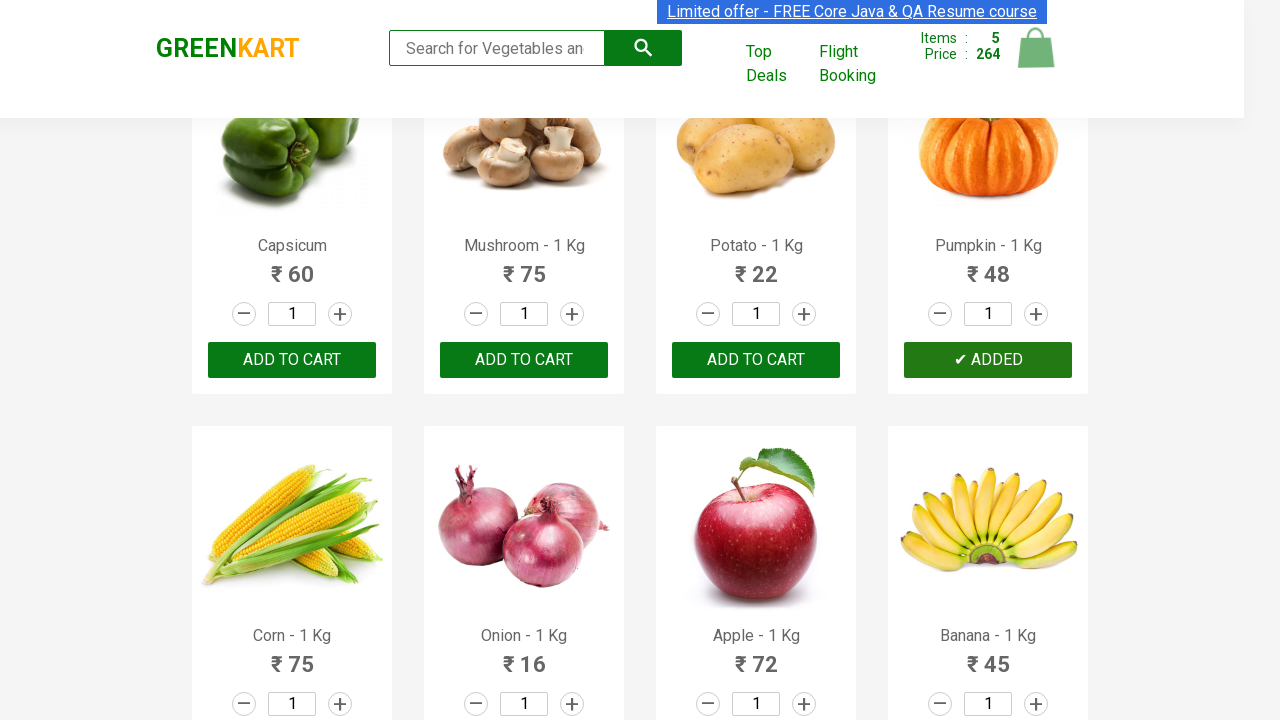

All required vegetables have been added to cart
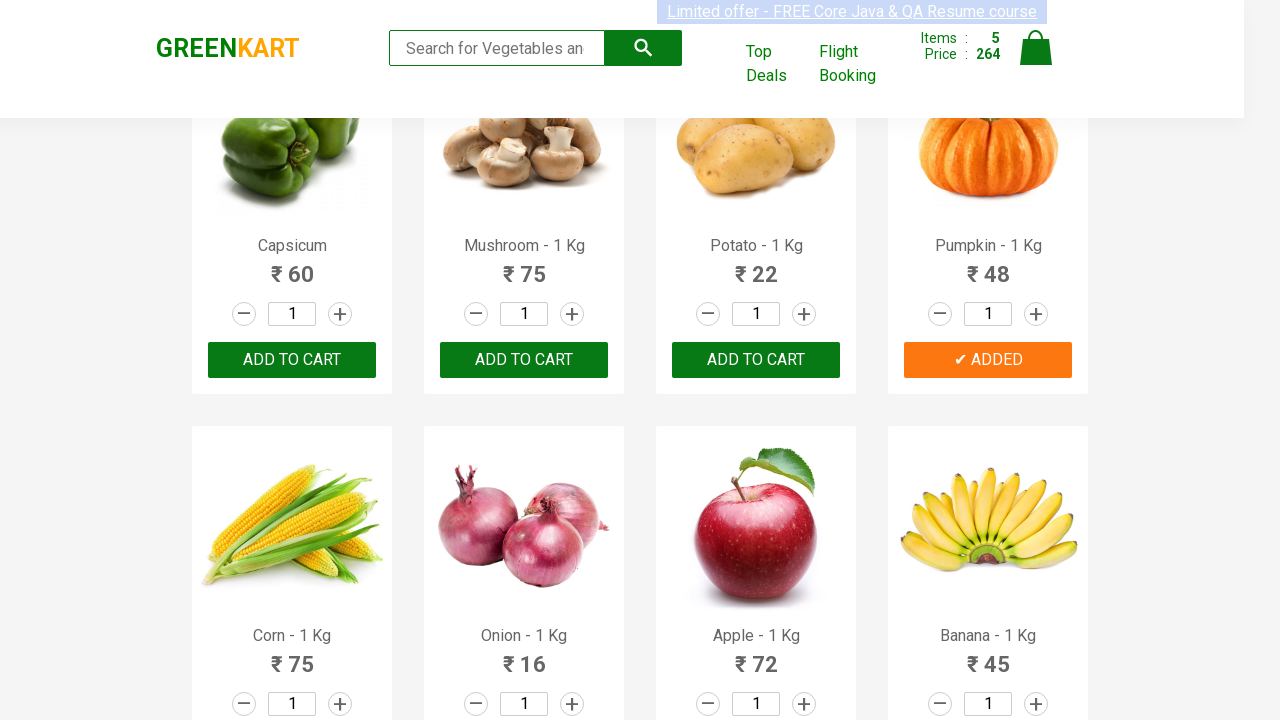

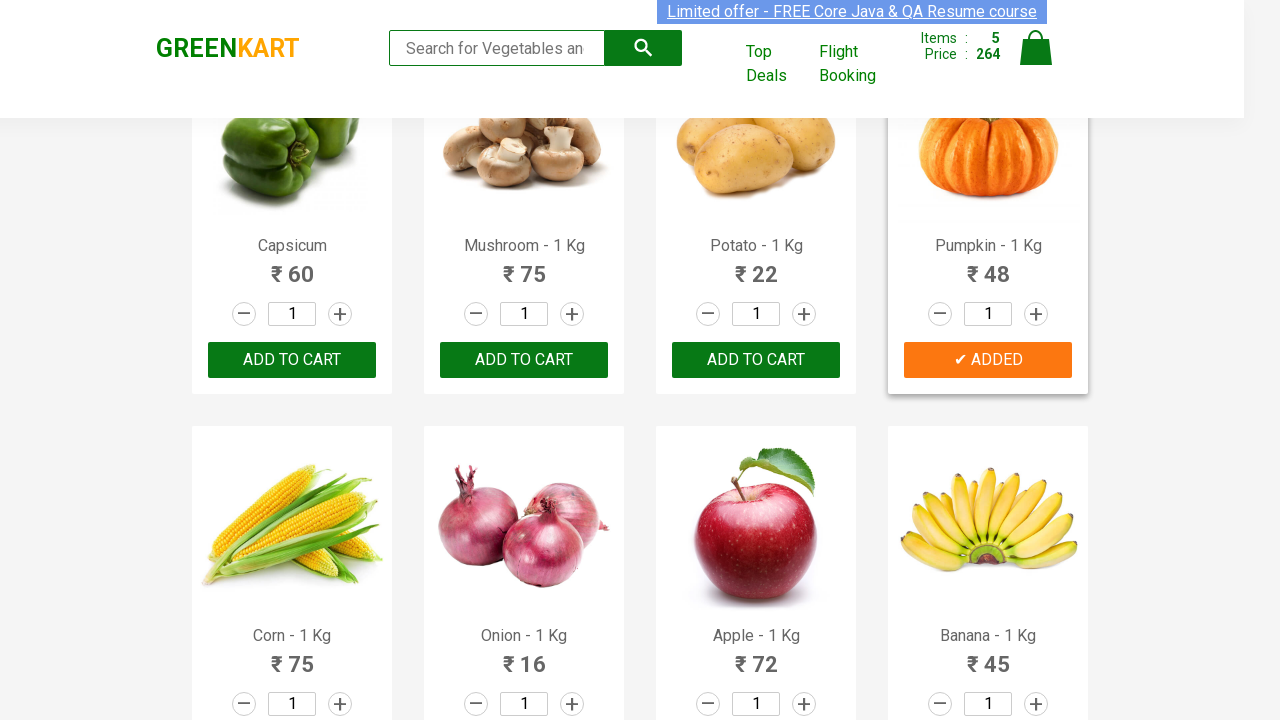